Tests that clicking Log in button with empty fields triggers an alert message asking to fill username and password

Starting URL: https://www.demoblaze.com/

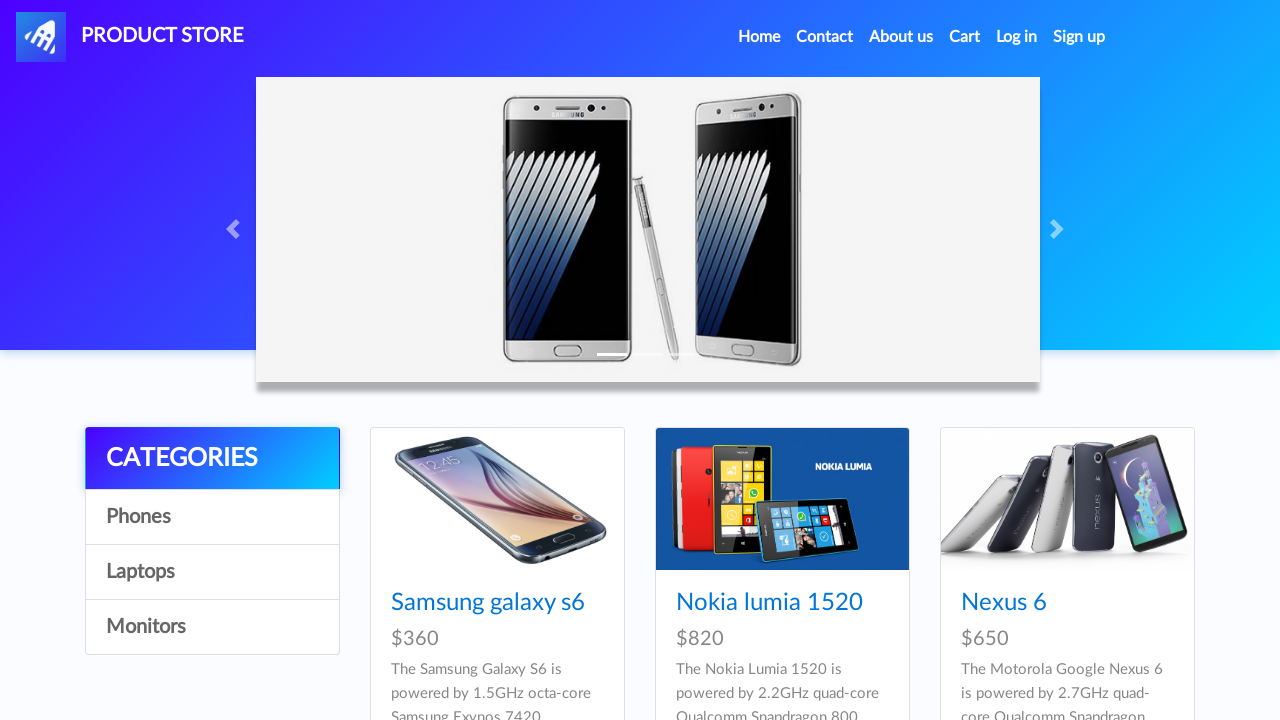

Set up dialog handler to accept alerts
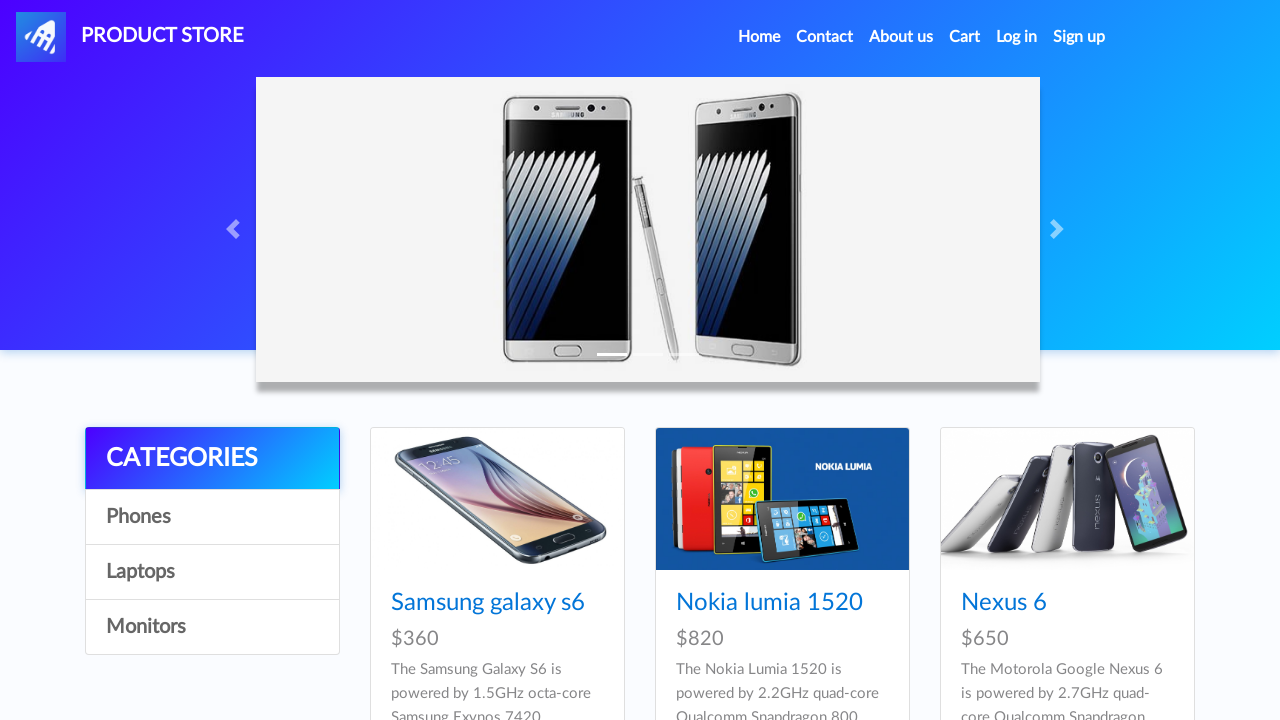

Clicked Log in link to open login modal at (1017, 37) on internal:role=link[name="Log in"i]
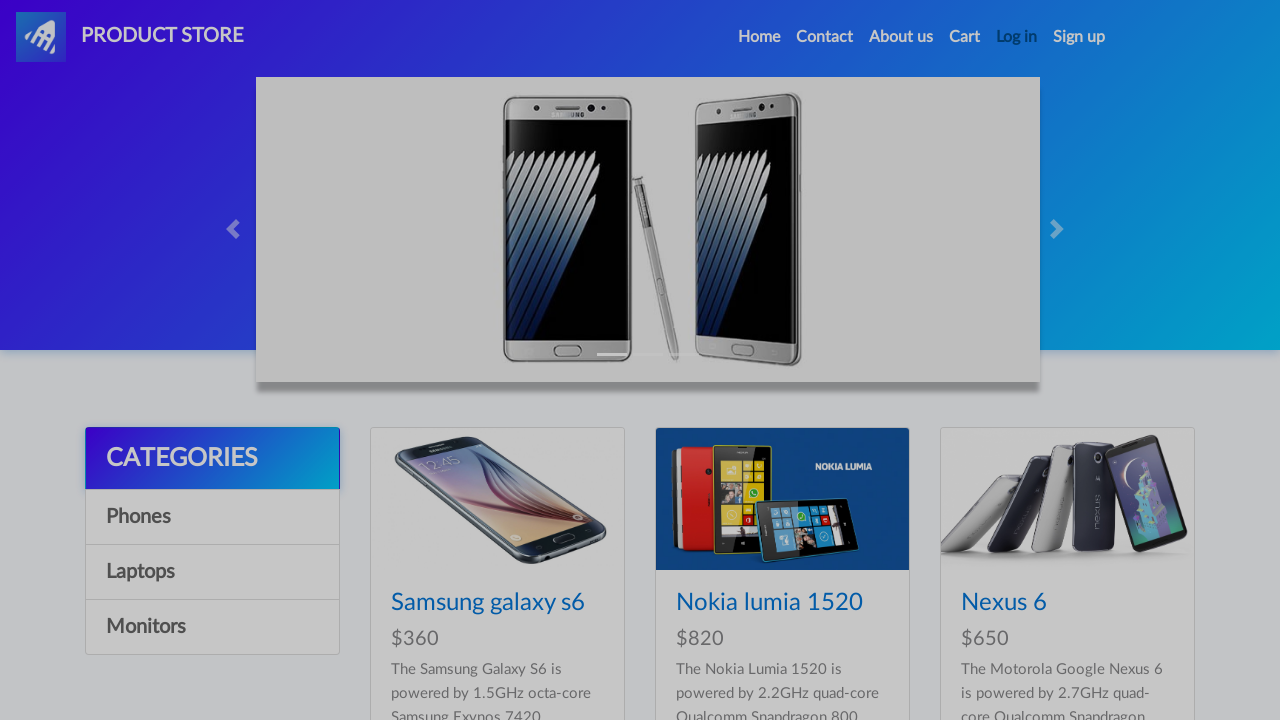

Clicked Log in button with empty username and password fields at (835, 393) on internal:role=button[name="Log in"i]
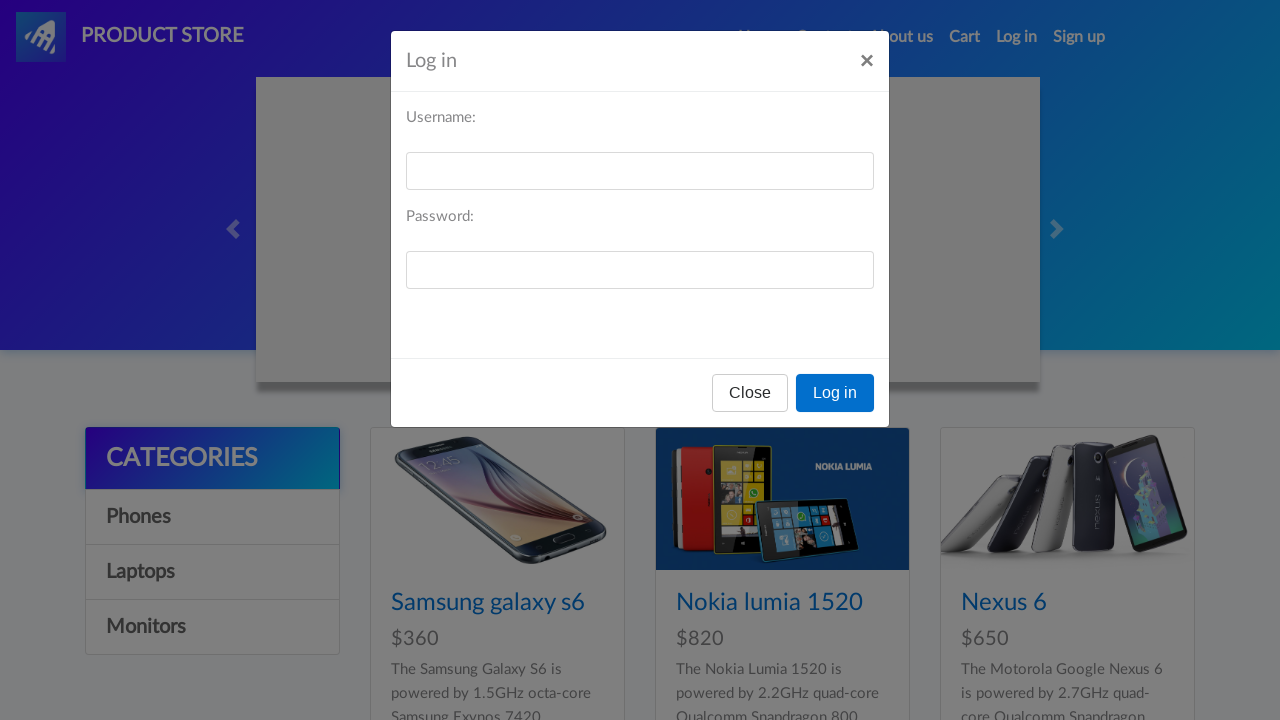

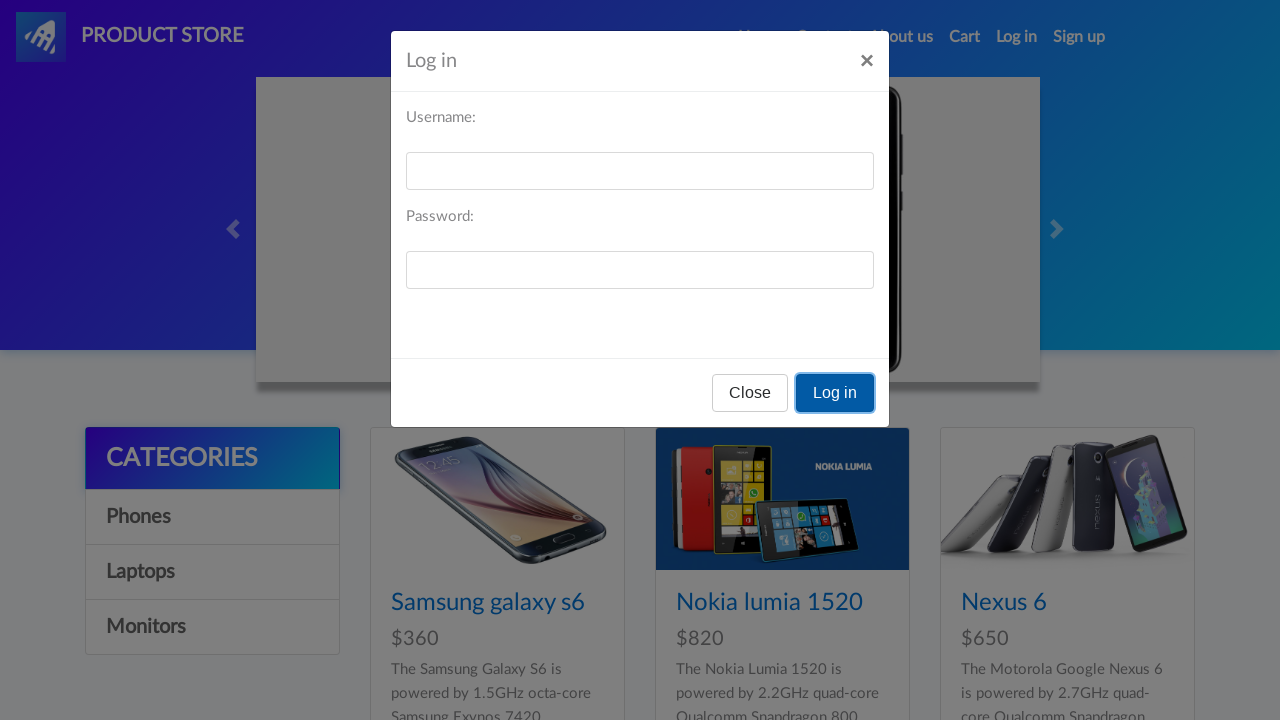